Tests page scrolling functionality by scrolling to the bottom of the BrowserStack homepage

Starting URL: https://www.browserstack.com

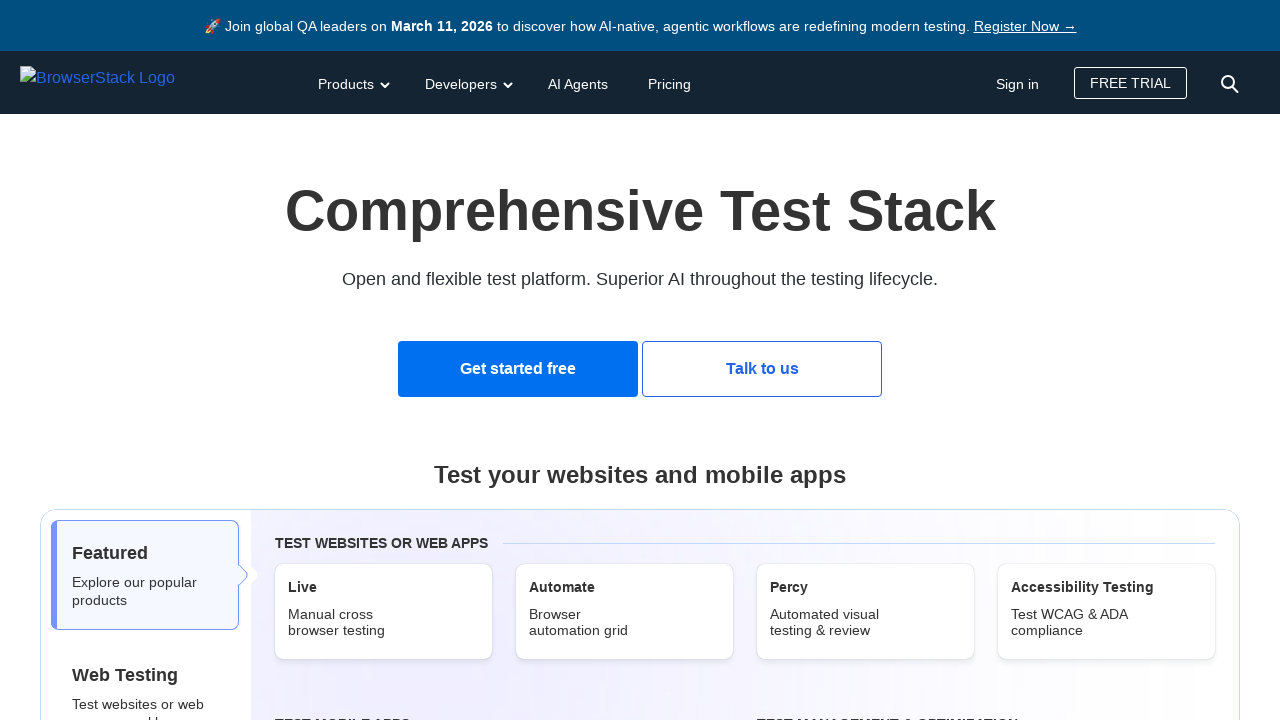

Navigated to BrowserStack homepage
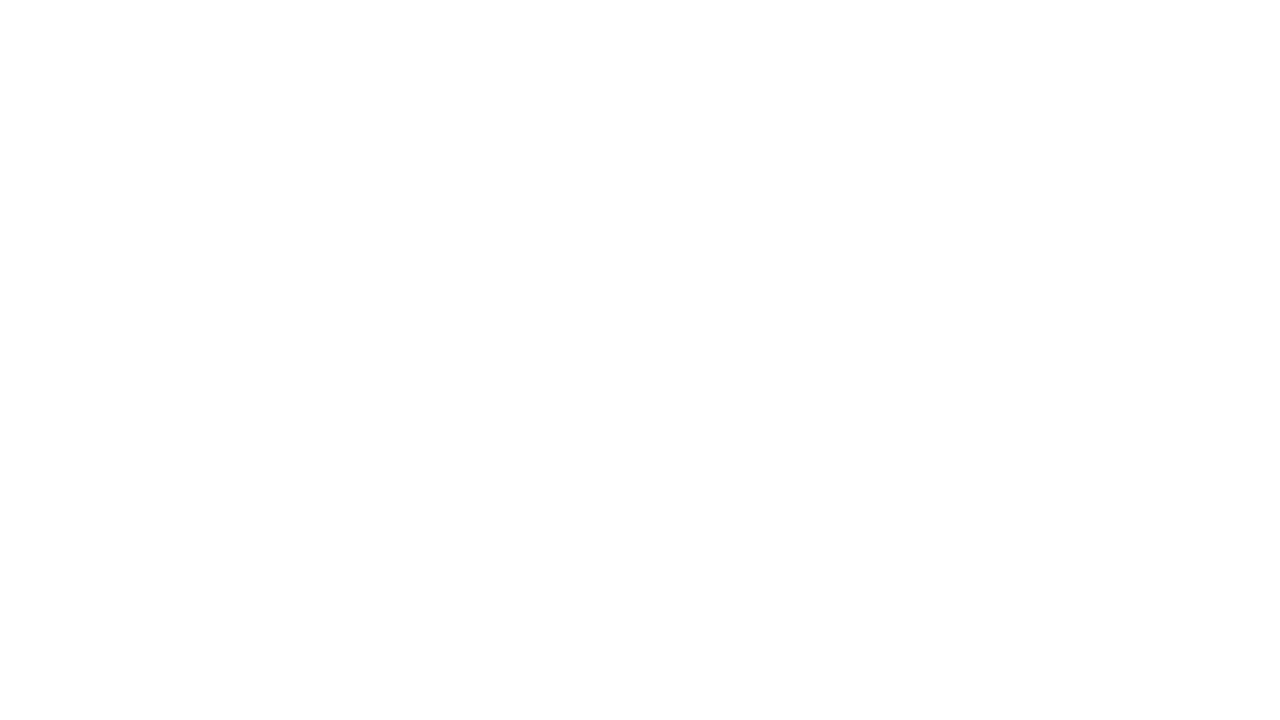

Scrolled to the bottom of the page
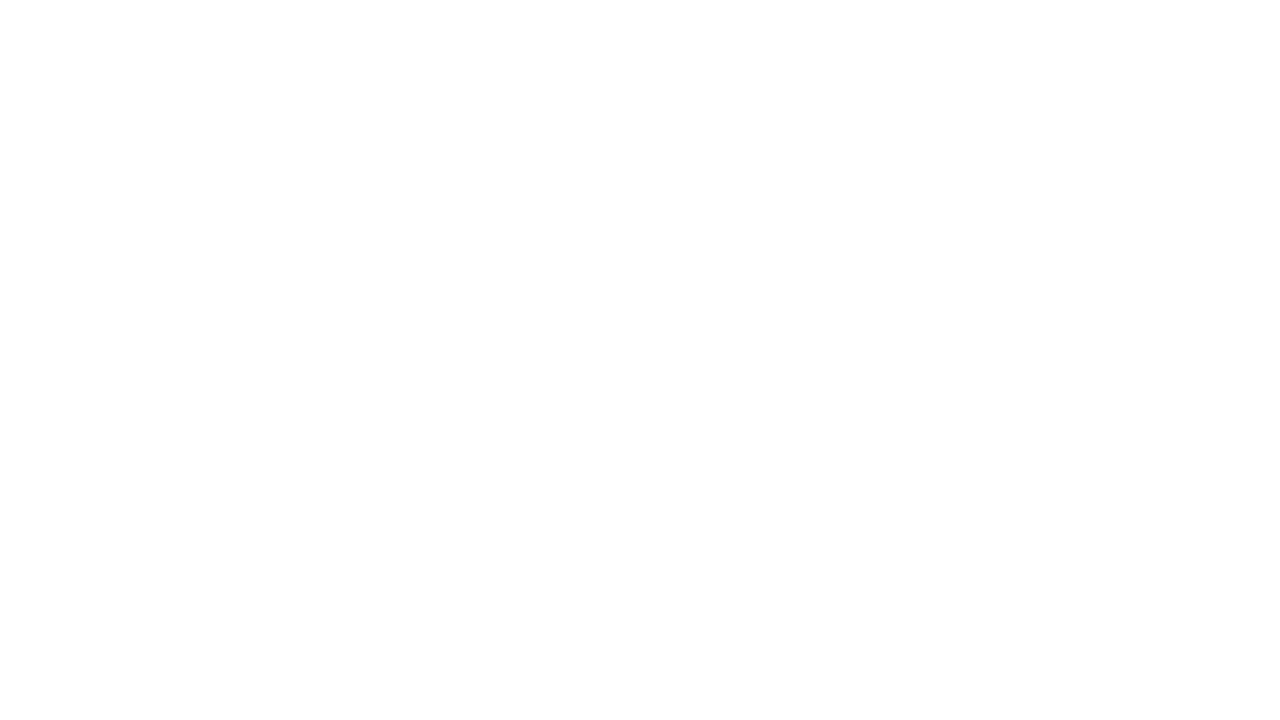

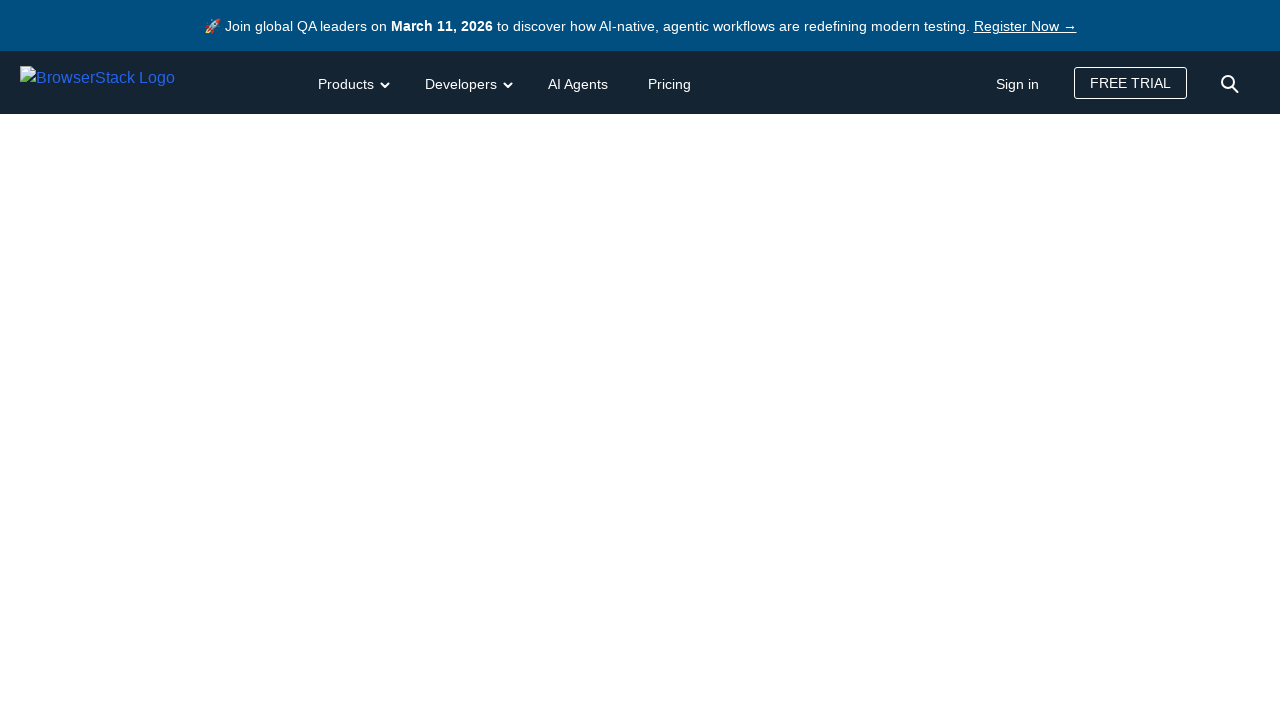